Tests adding specific vegetable items to a shopping cart by iterating through products, checking if they match a predefined list, and clicking the "Add to cart" button for matching items.

Starting URL: https://rahulshettyacademy.com/seleniumPractise/

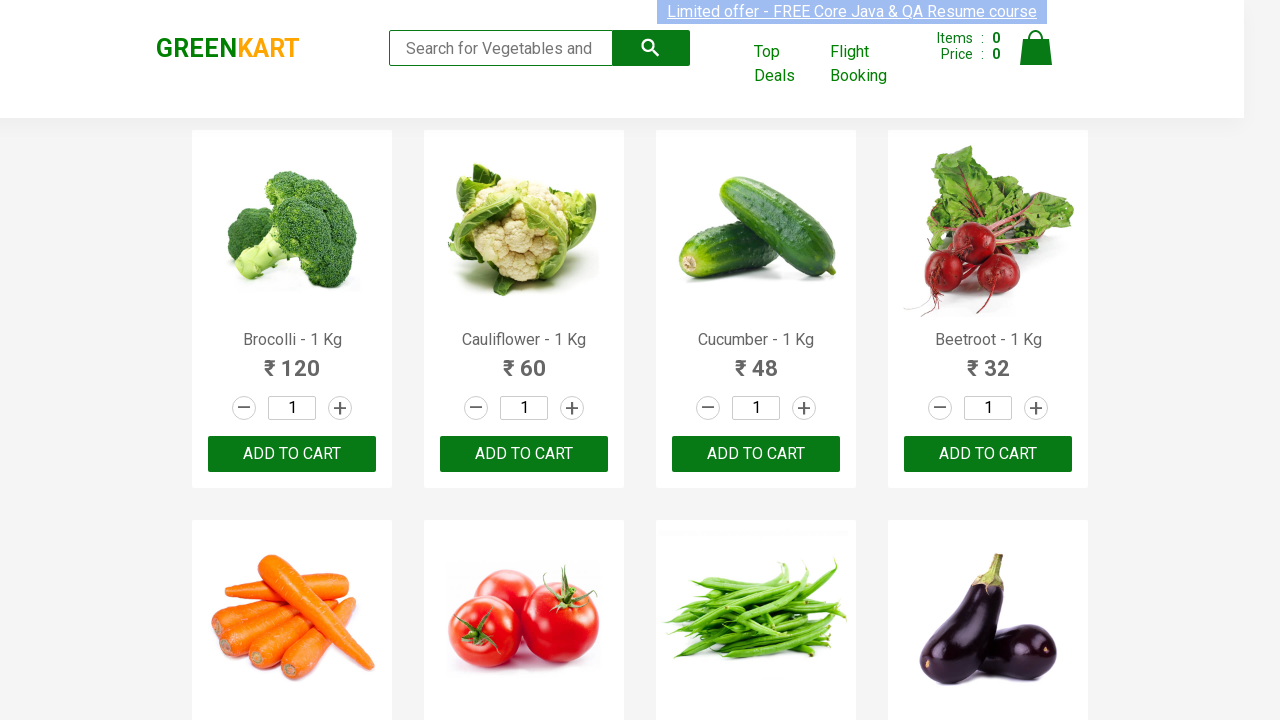

Waited for product names to load on the page
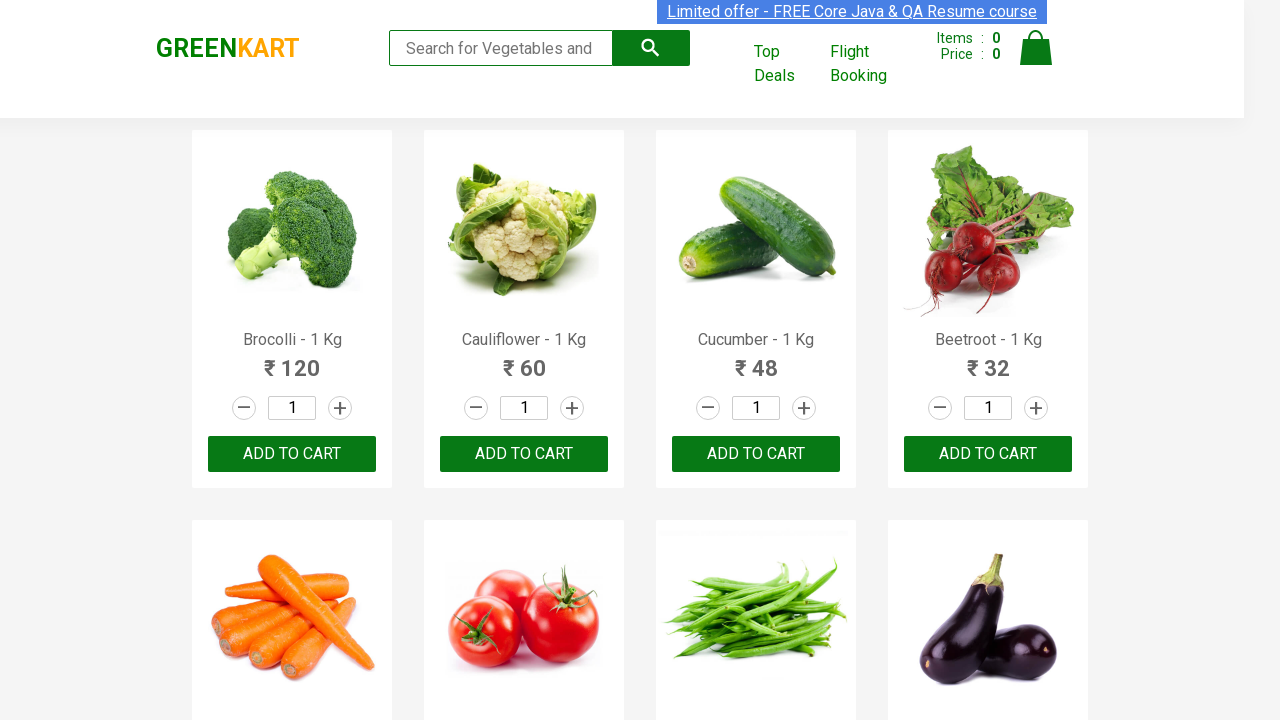

Retrieved all product name elements from the page
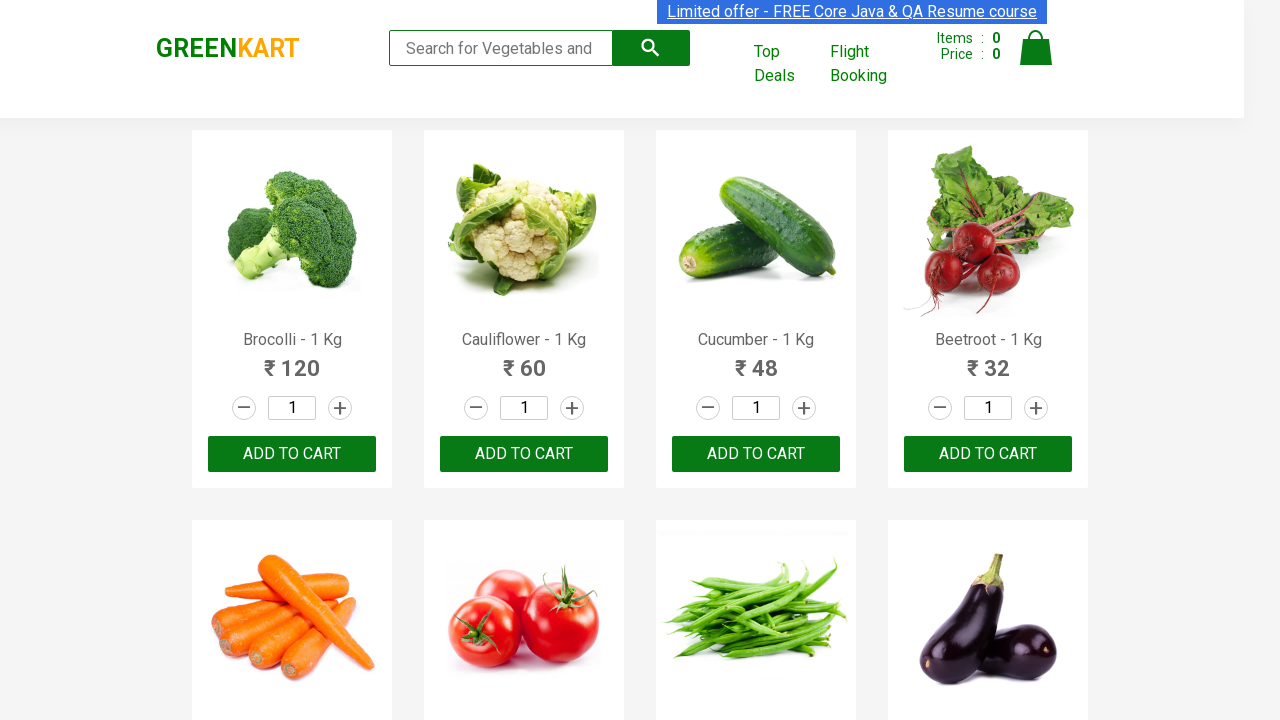

Added 'Brocolli' to cart (1 of 4) at (292, 454) on xpath=//div[@class='product-action']/button >> nth=0
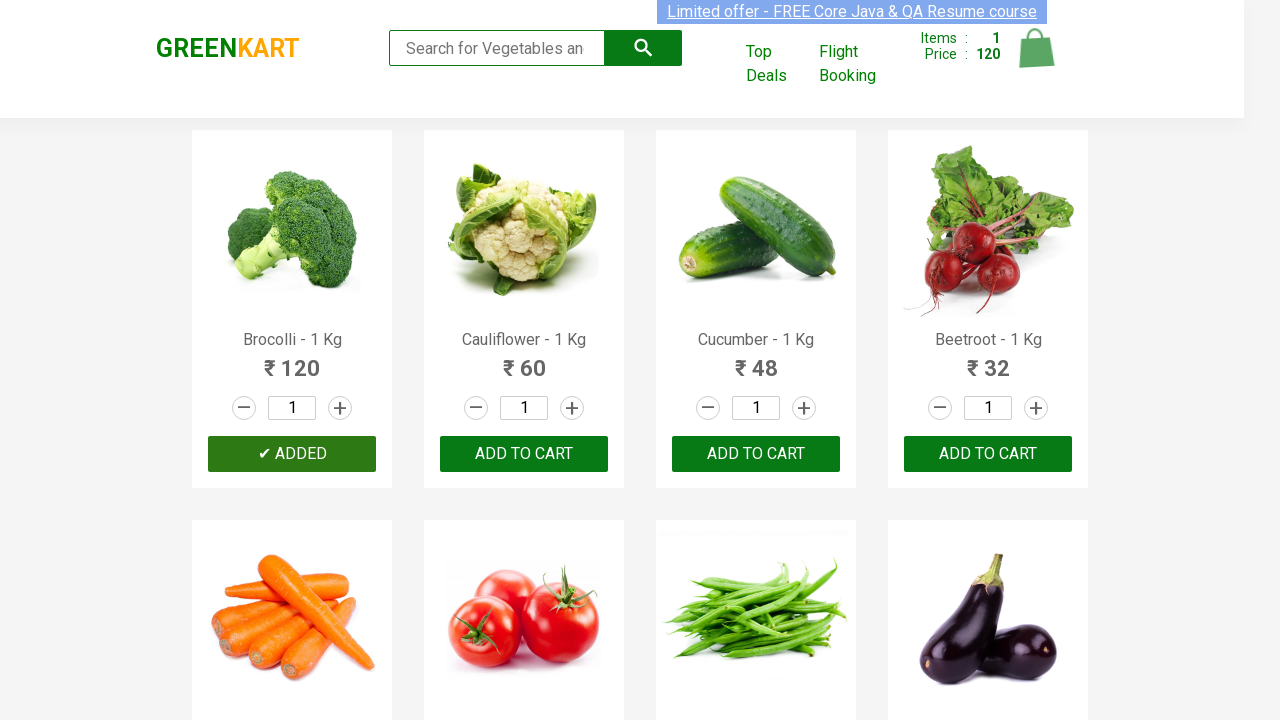

Added 'Cucumber' to cart (2 of 4) at (756, 454) on xpath=//div[@class='product-action']/button >> nth=2
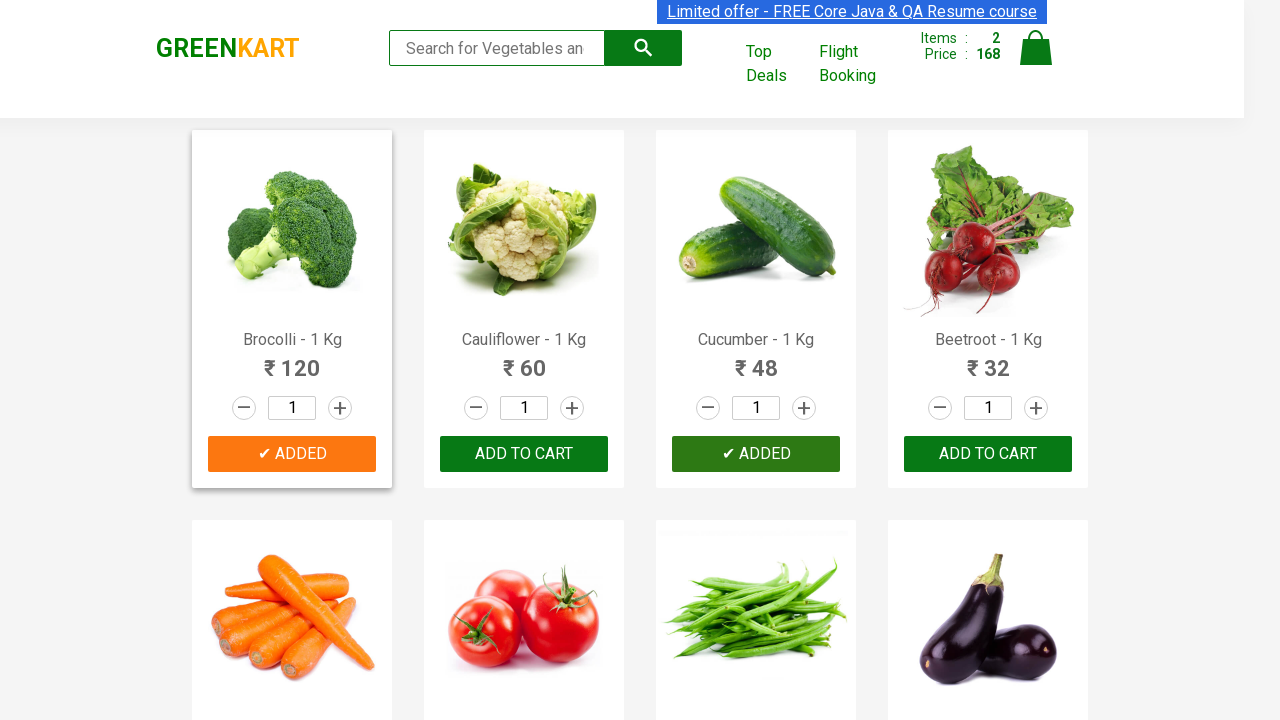

Added 'Beetroot' to cart (3 of 4) at (988, 454) on xpath=//div[@class='product-action']/button >> nth=3
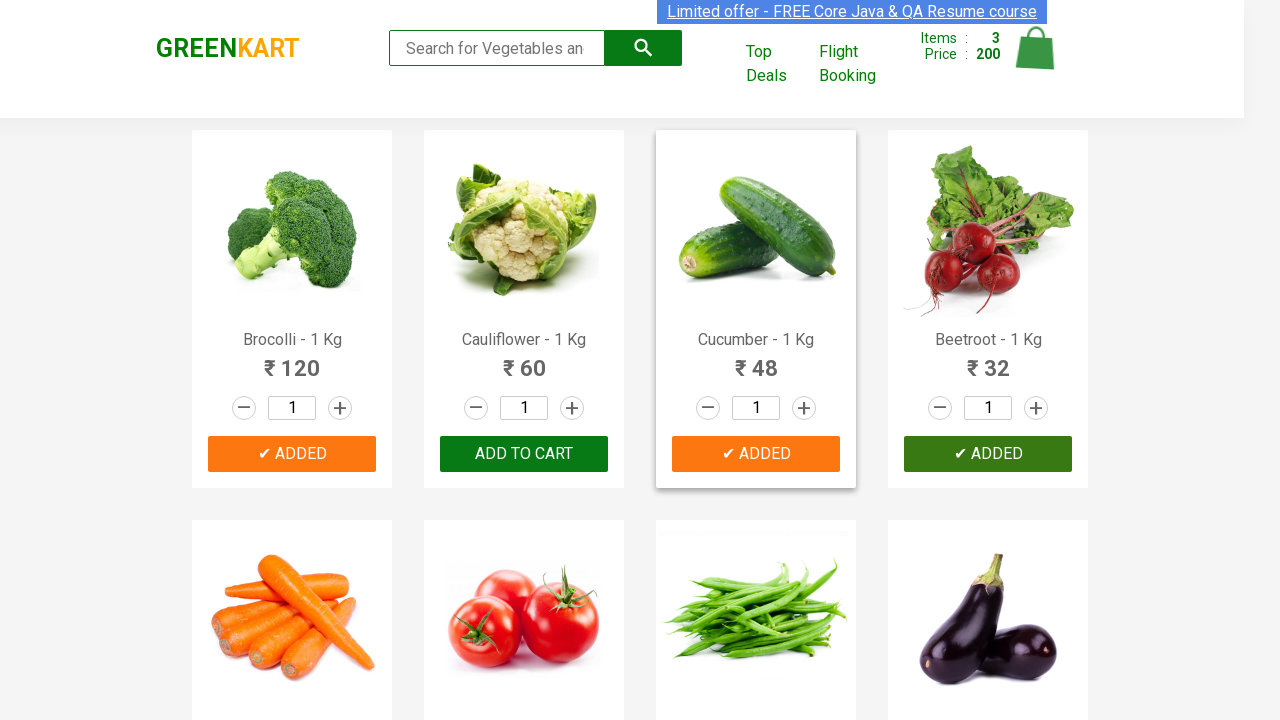

Added 'Carrot' to cart (4 of 4) at (292, 360) on xpath=//div[@class='product-action']/button >> nth=4
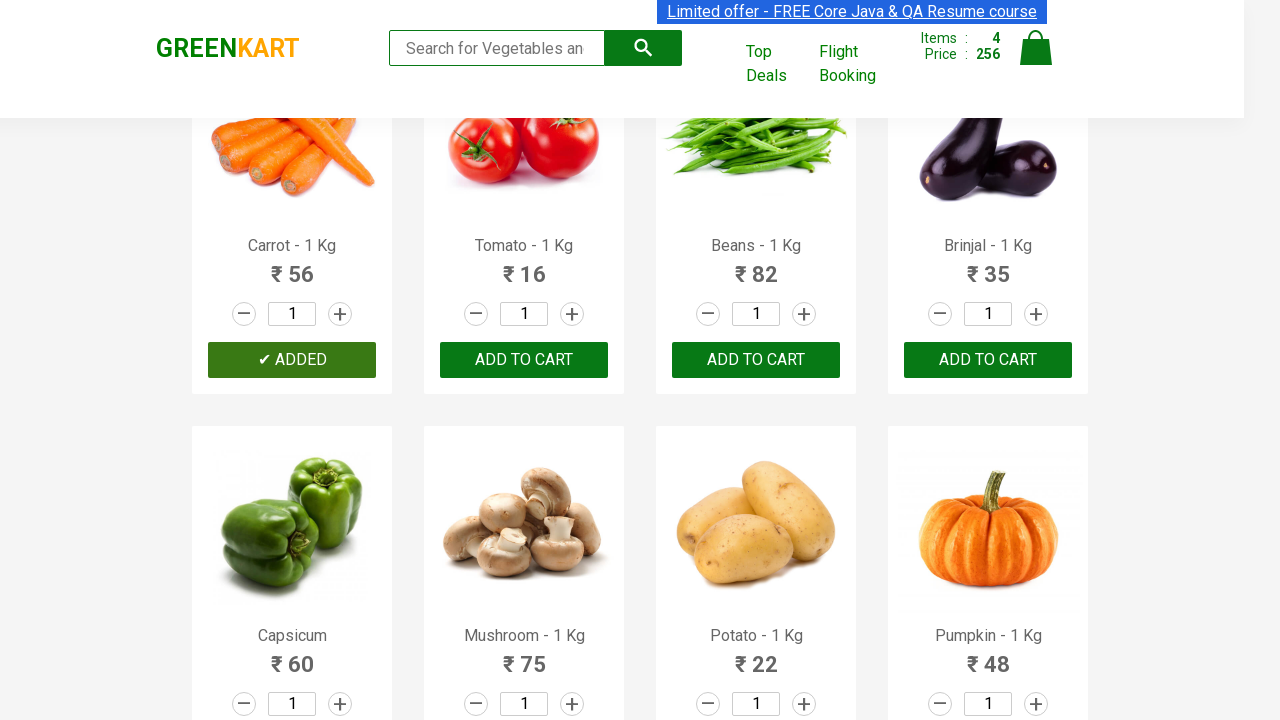

Waited 500ms for cart to update after adding all items
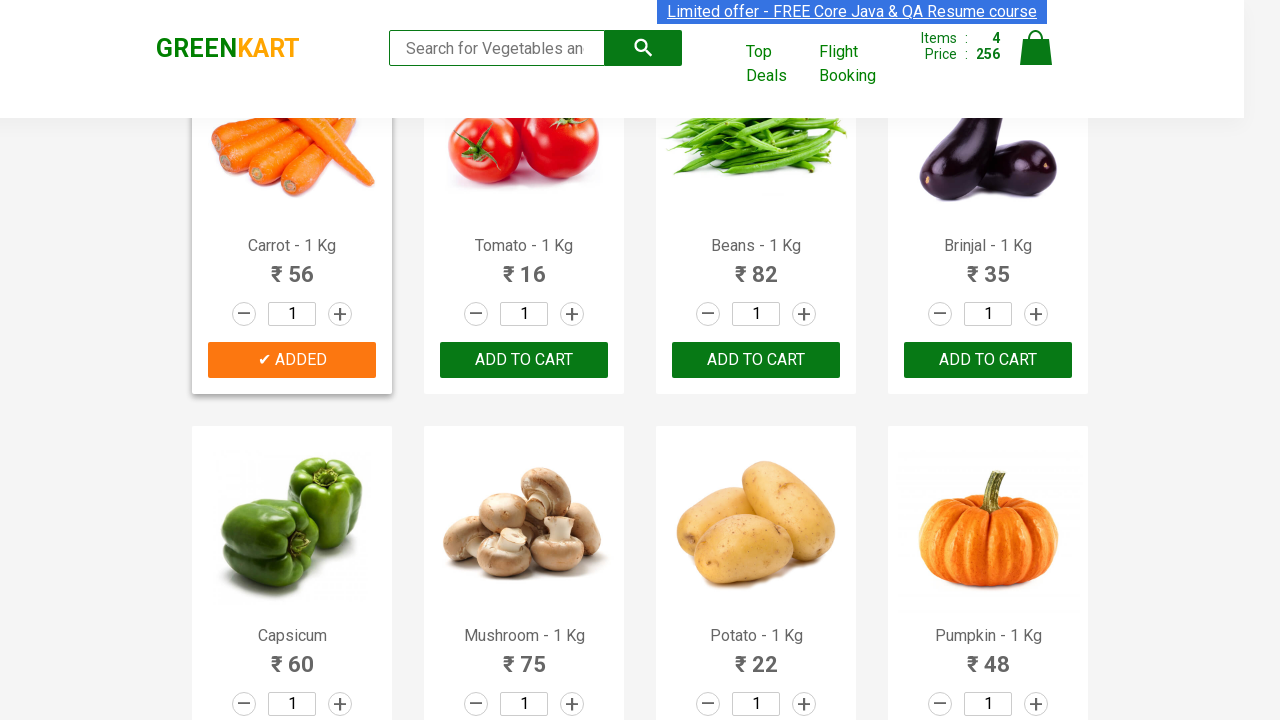

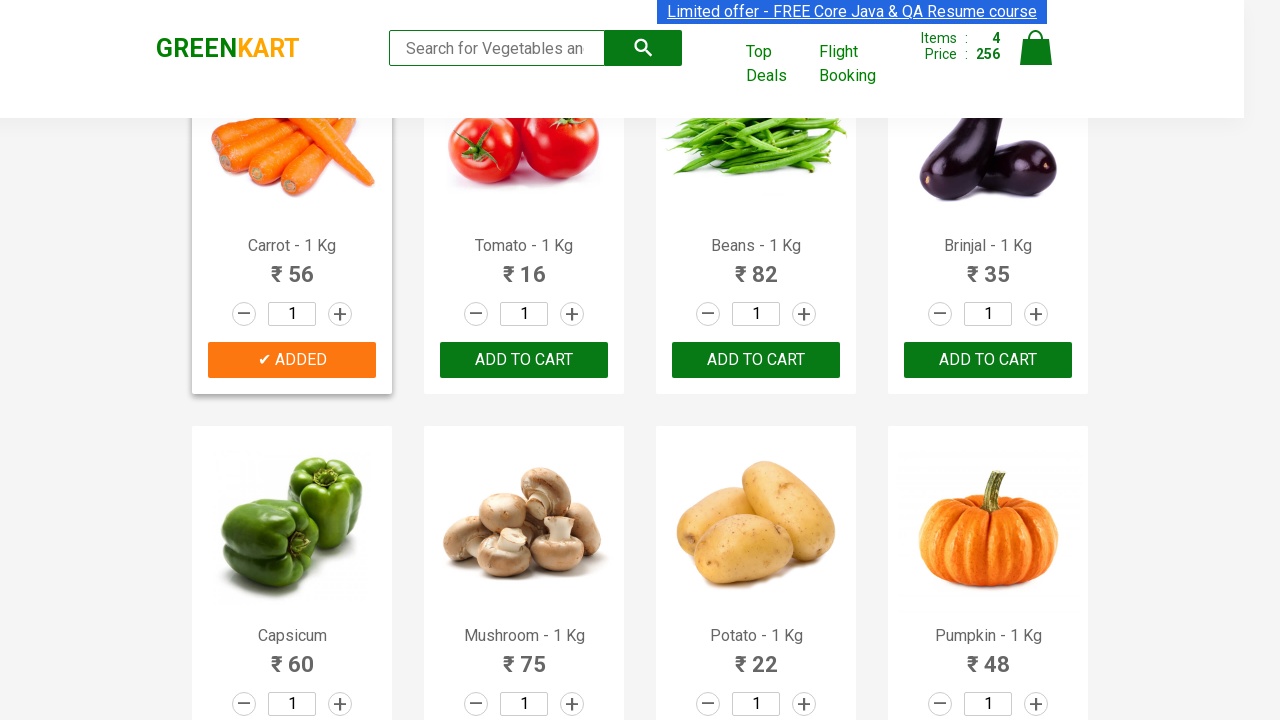